Tests successful login with valid credentials and verifies the secure area welcome message

Starting URL: http://the-internet.herokuapp.com/login

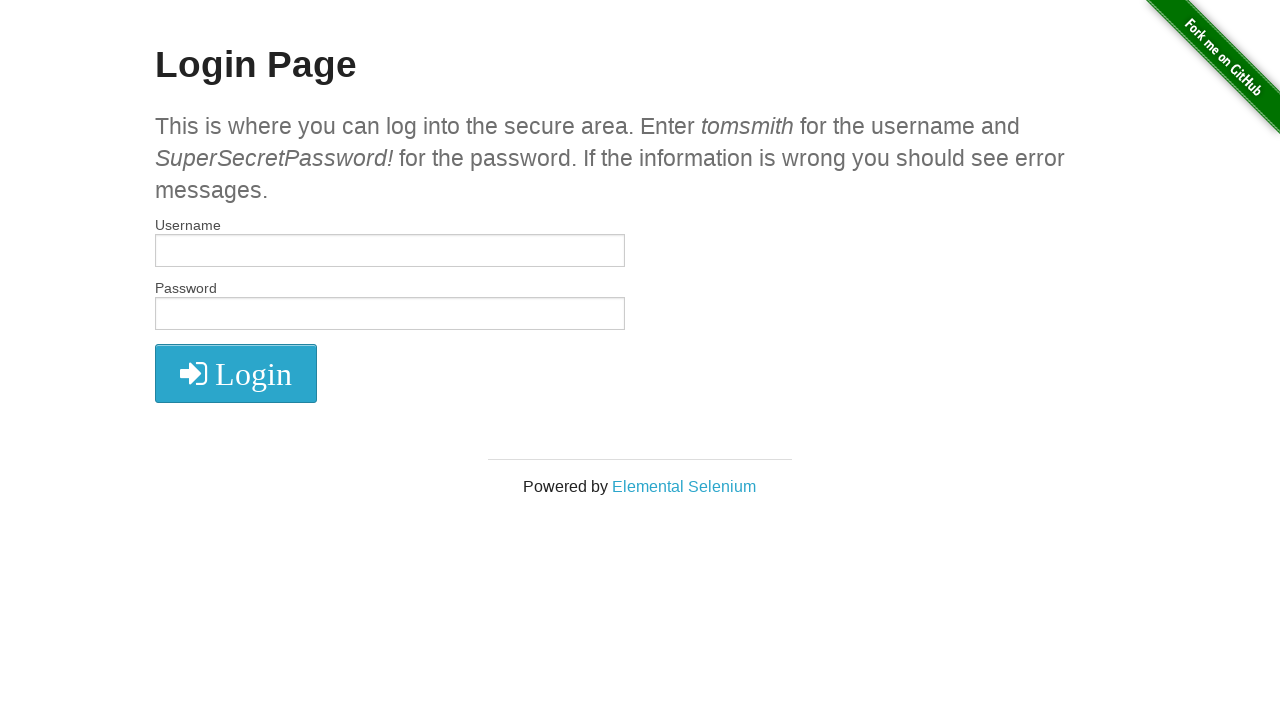

Entered username 'tomsmith' in the username field on //input[@id='username']
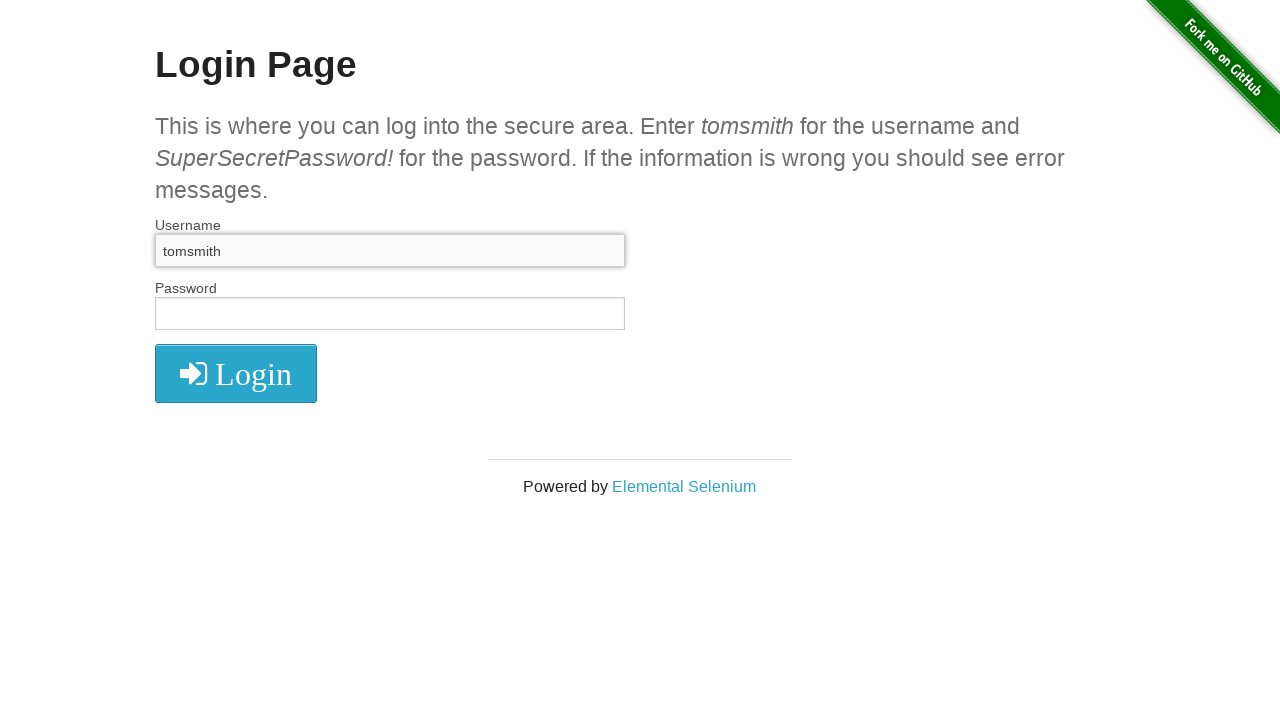

Entered password in the password field on //input[@id='password']
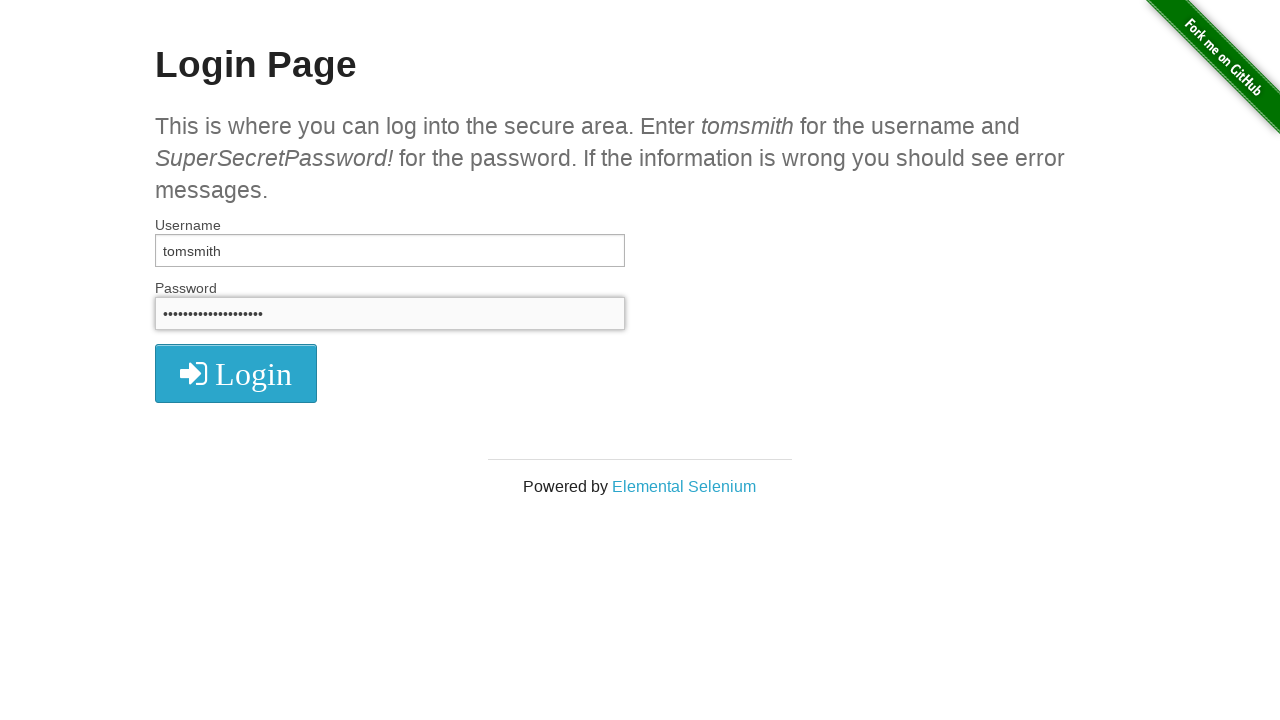

Clicked the login button at (236, 374) on xpath=//i[@class='fa fa-2x fa-sign-in']
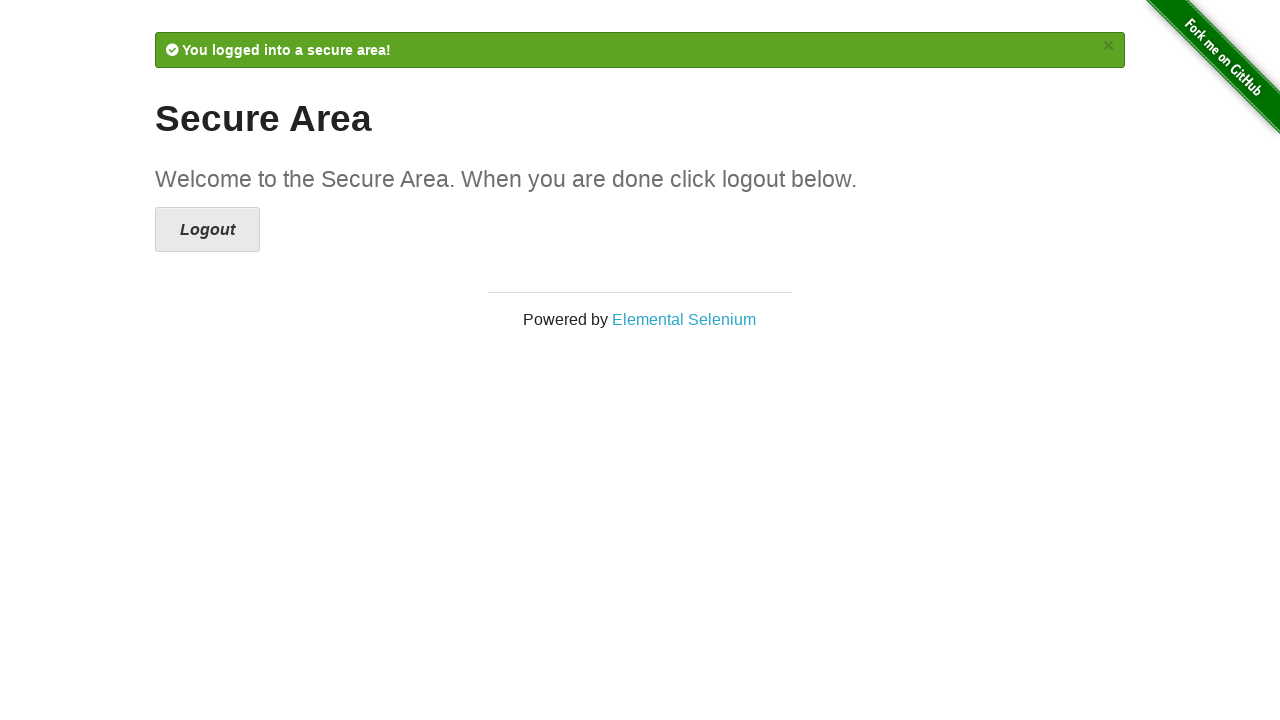

Waited for the welcome message to load
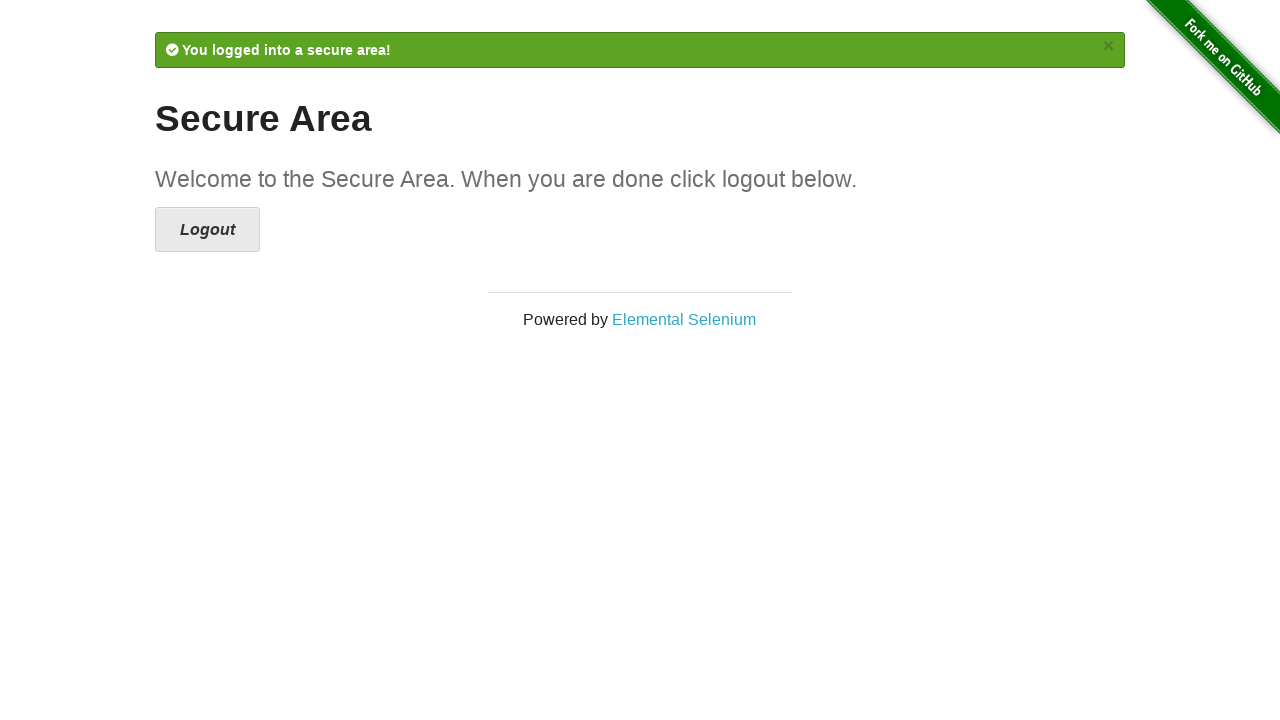

Verified the secure area welcome message is displayed
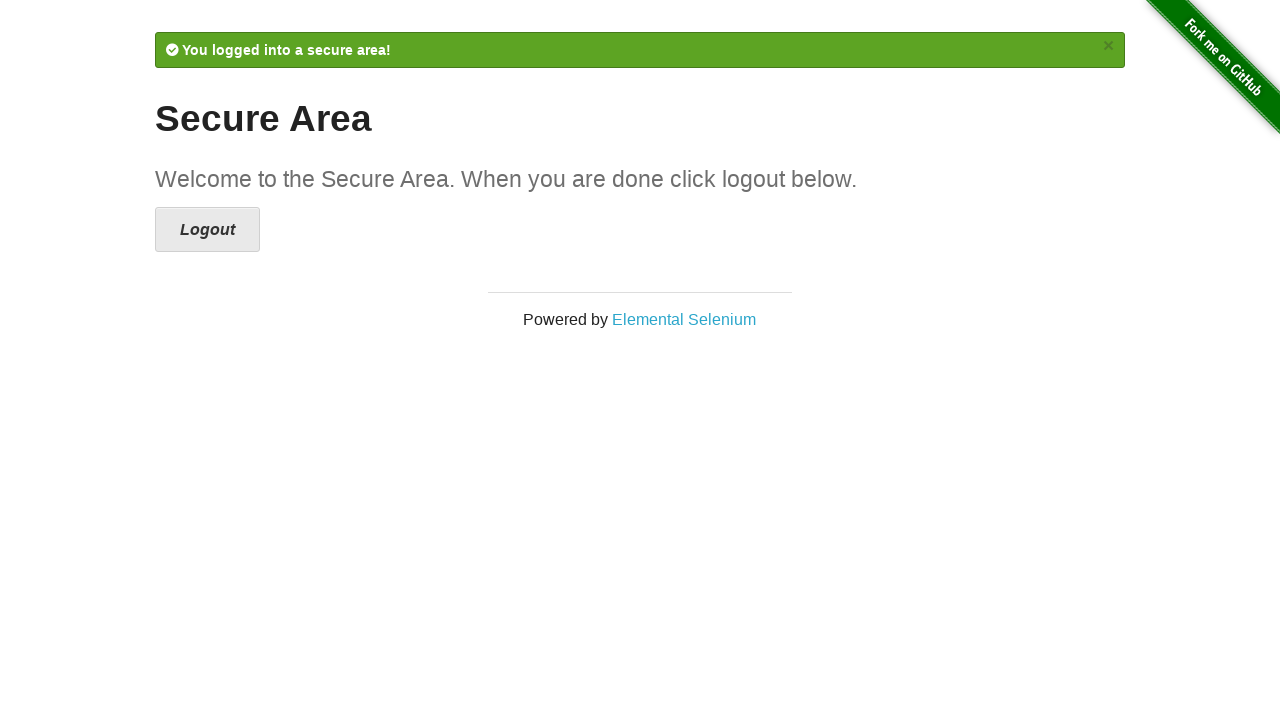

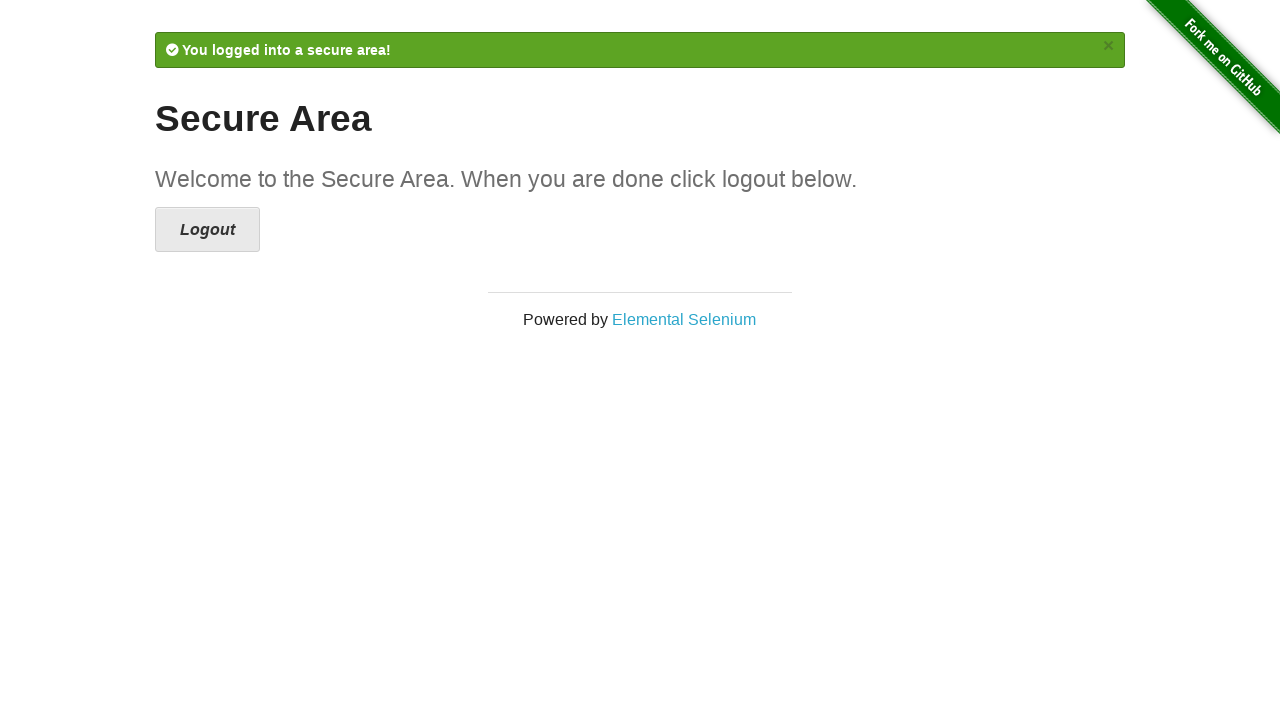